Tests multi-level menu navigation by hovering over nested menu items

Starting URL: https://demoqa.com/menu#

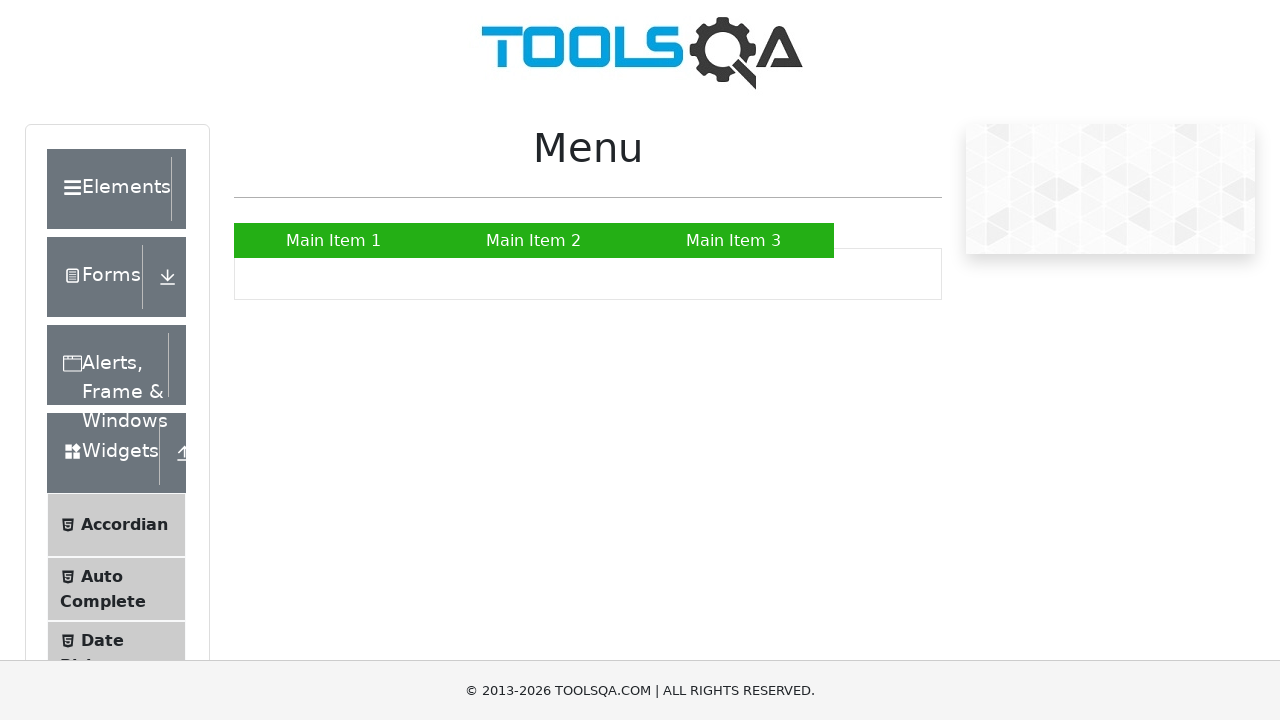

Located main menu element
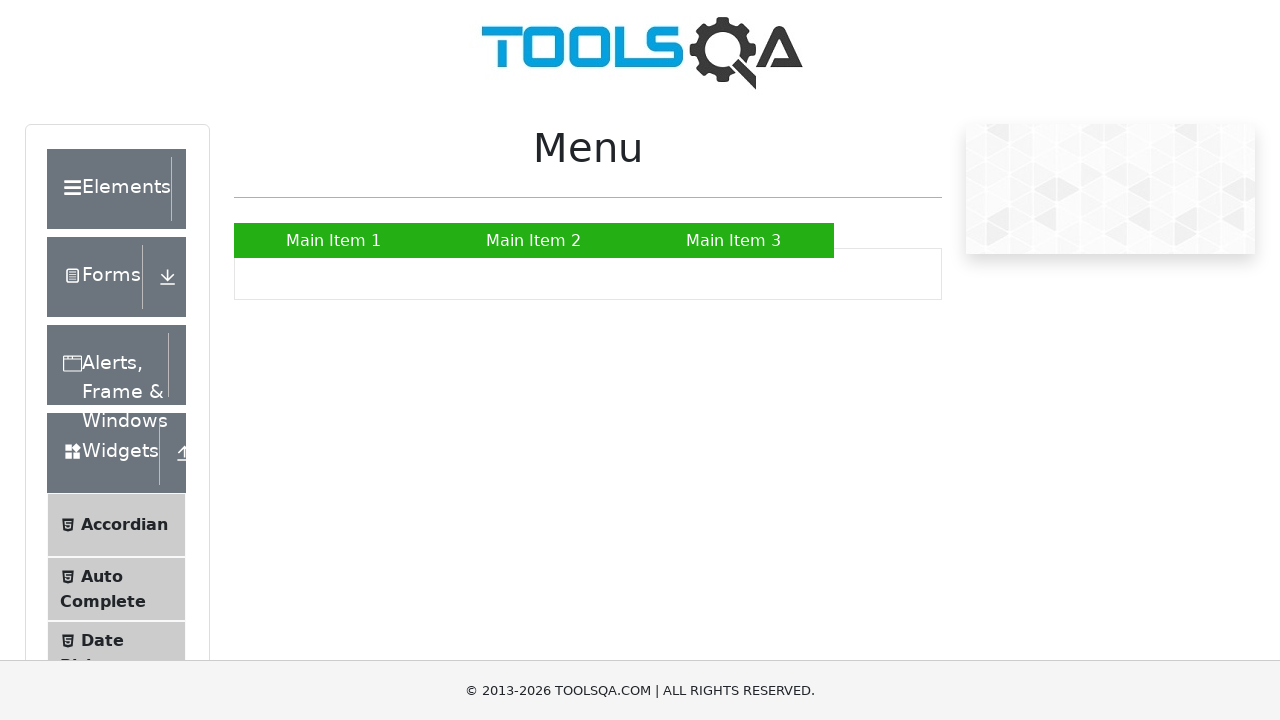

Located all main menu items
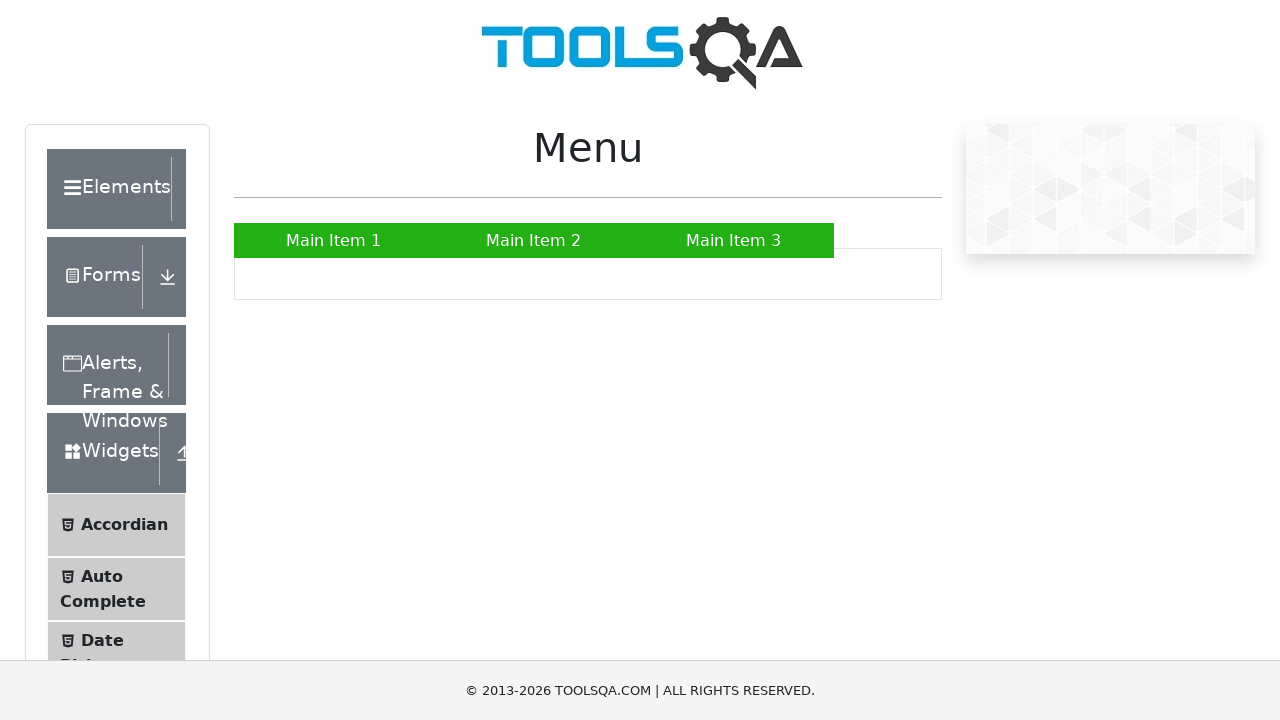

Selected second main menu item
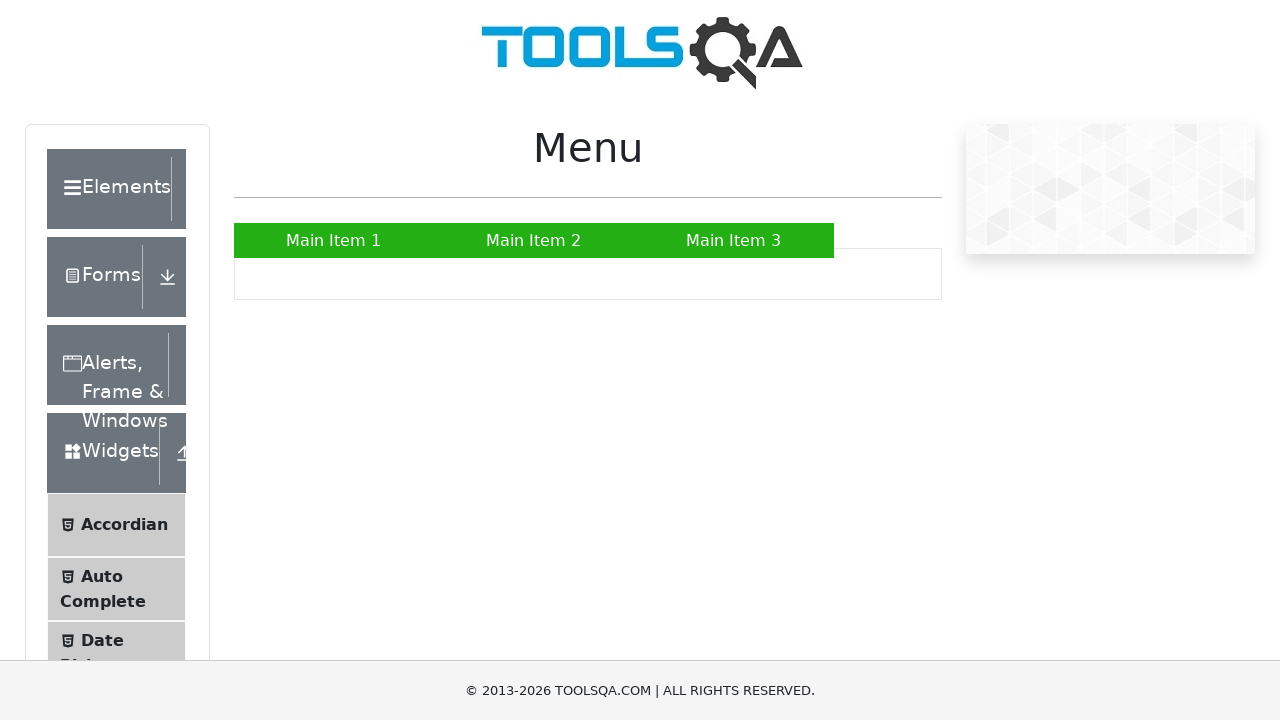

Hovered over second main menu item at (534, 240) on #nav >> li >> nth=1
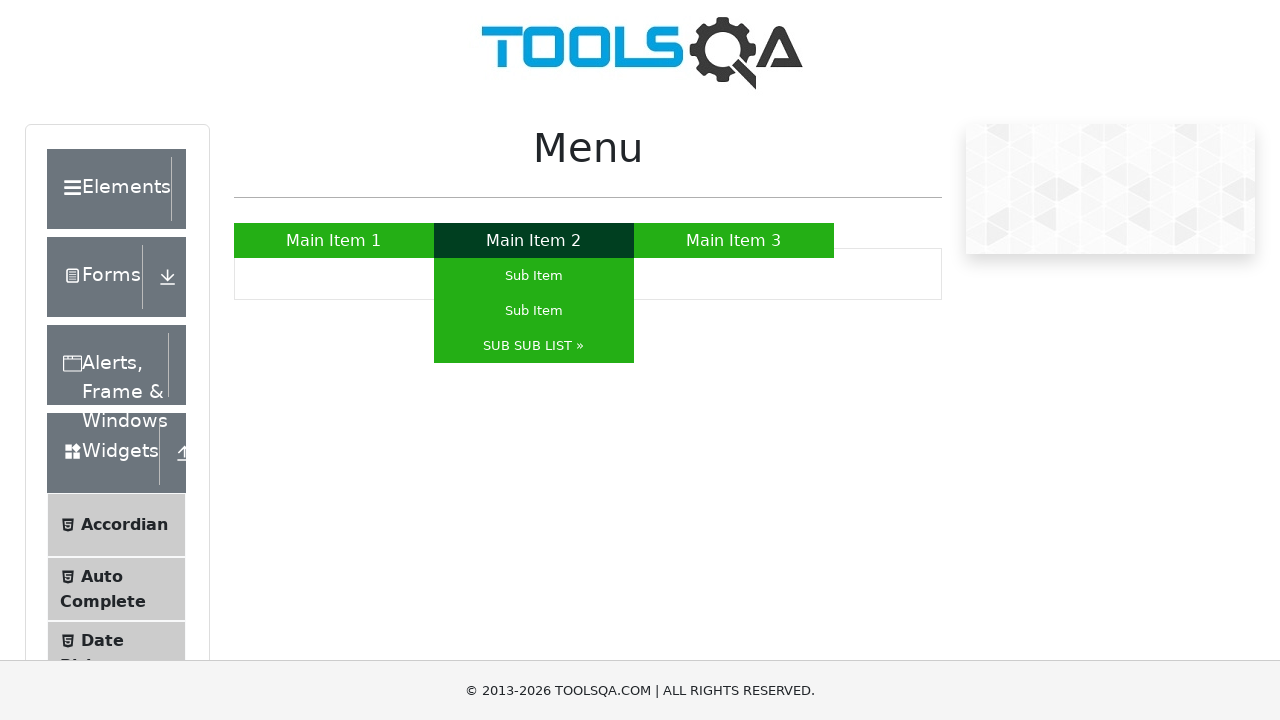

Located submenu items under second main menu item
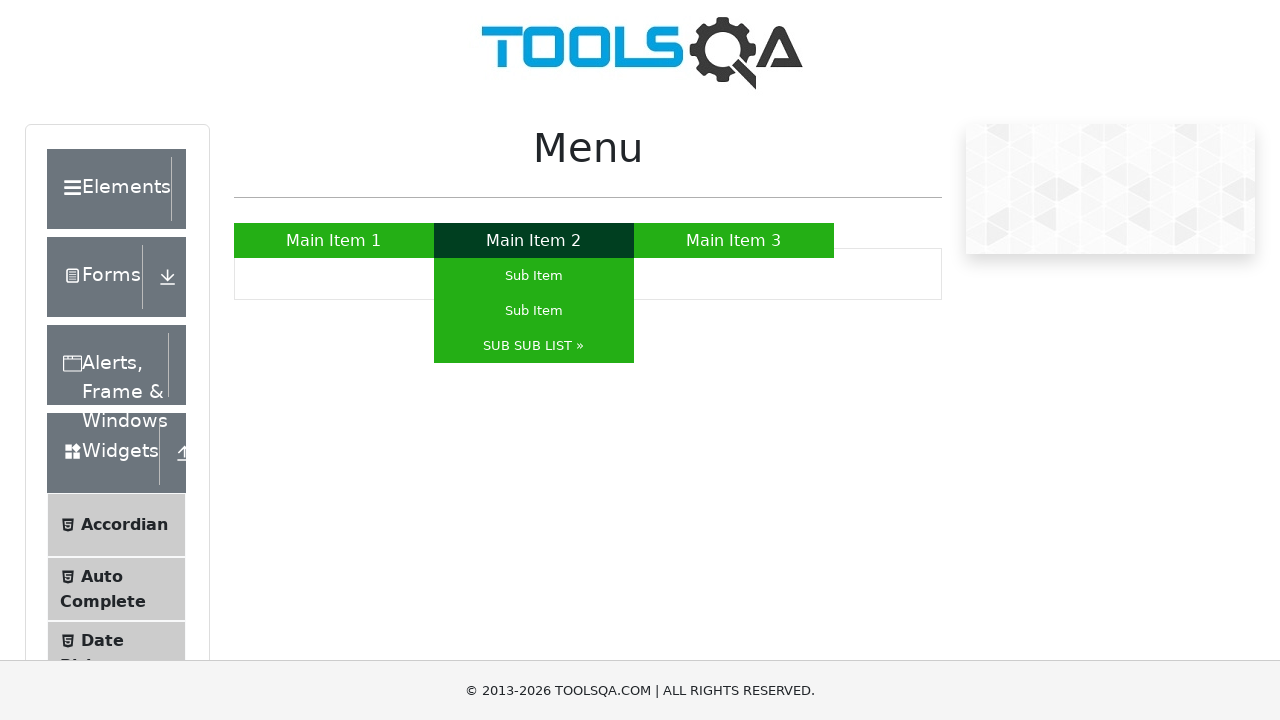

Selected third submenu item
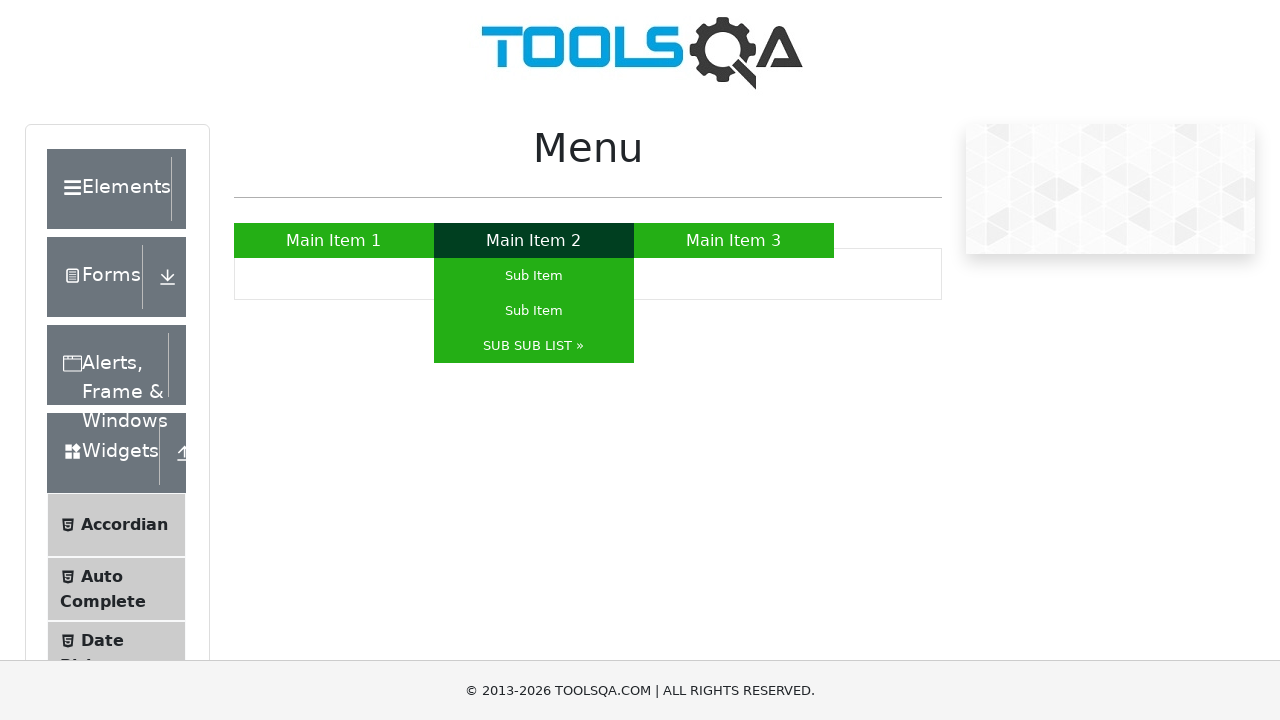

Hovered over third submenu item at (534, 346) on #nav >> li >> nth=1 >> li >> nth=2
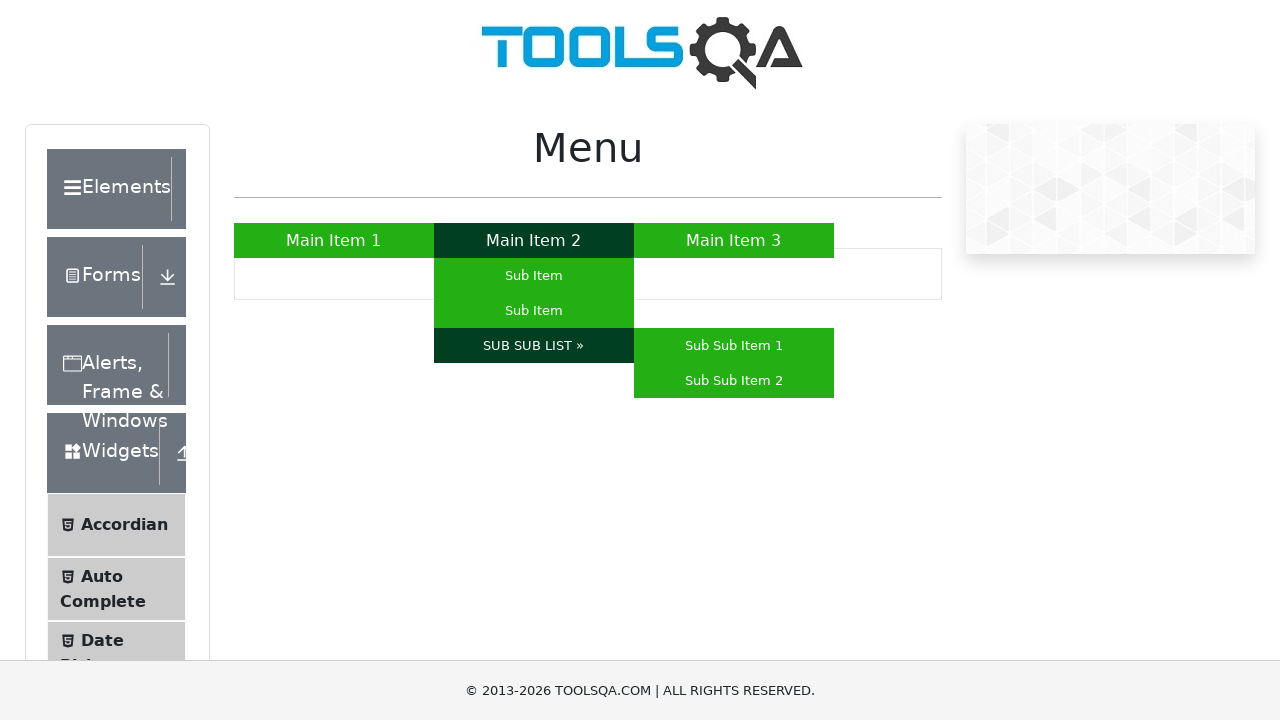

Located sub-submenu items under third submenu item
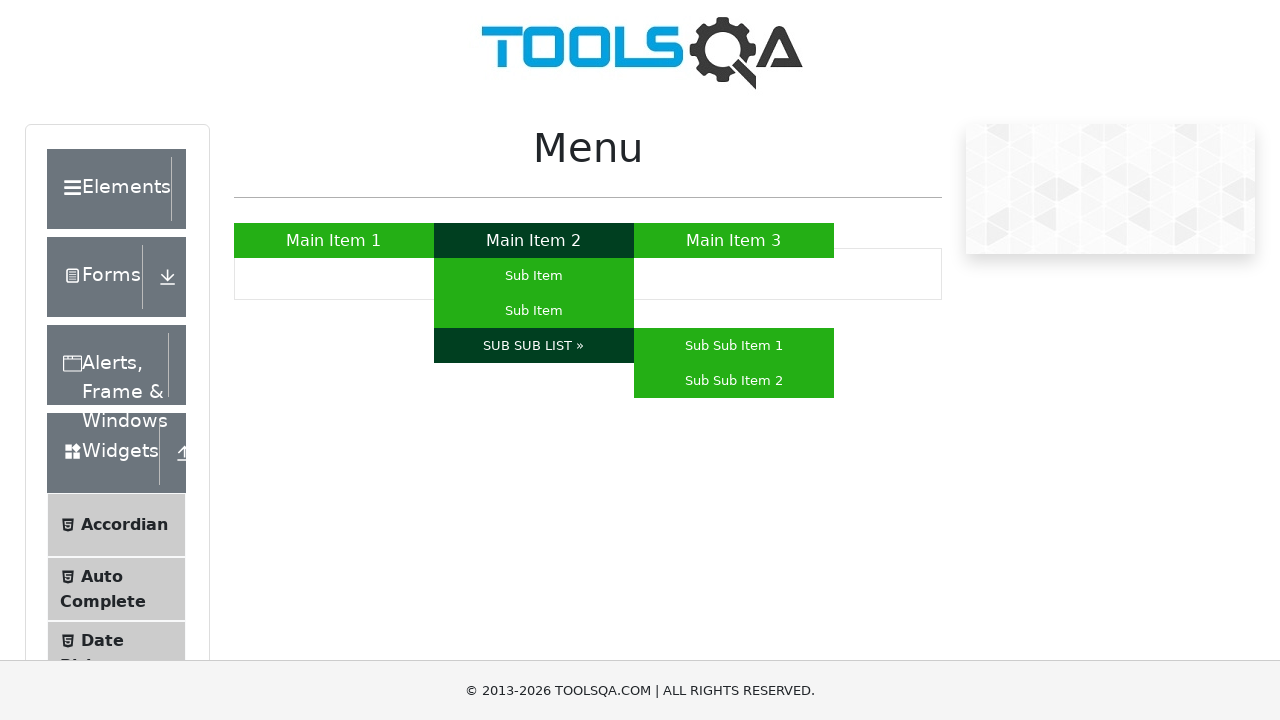

Selected second sub-submenu item
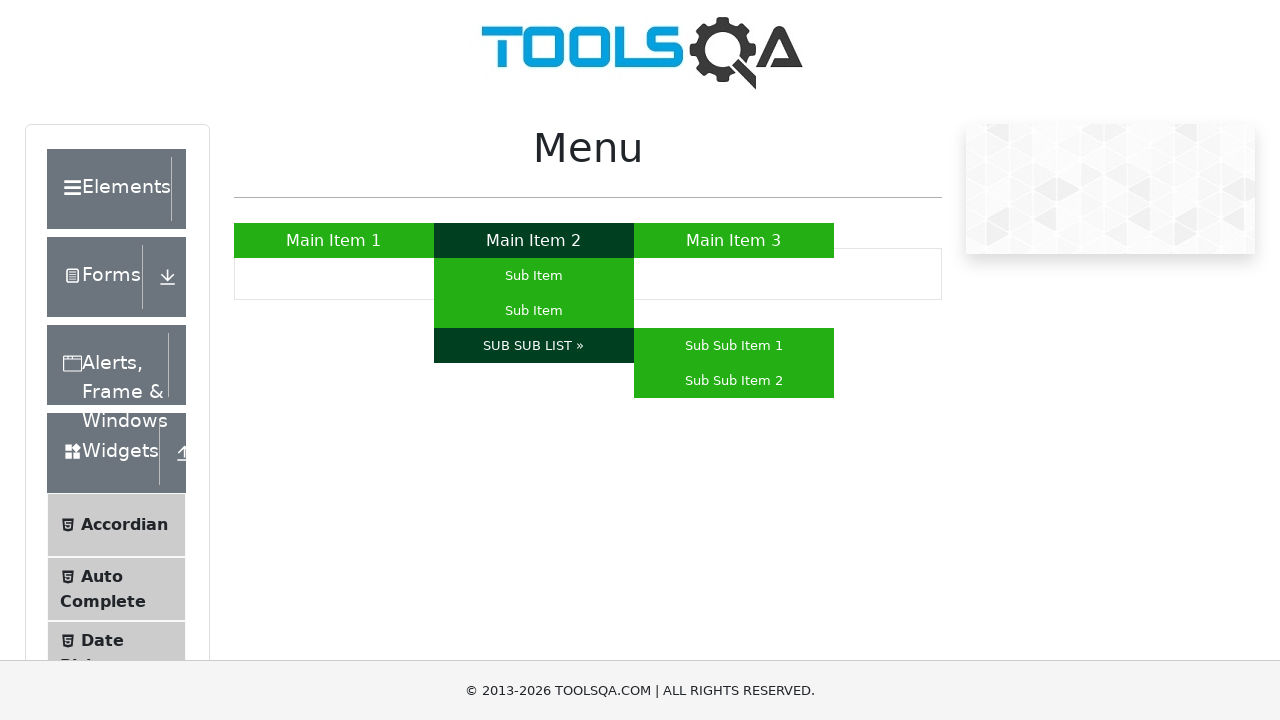

Hovered over second sub-submenu item in nested menu at (734, 380) on #nav >> li >> nth=1 >> li >> nth=2 >> li >> nth=1
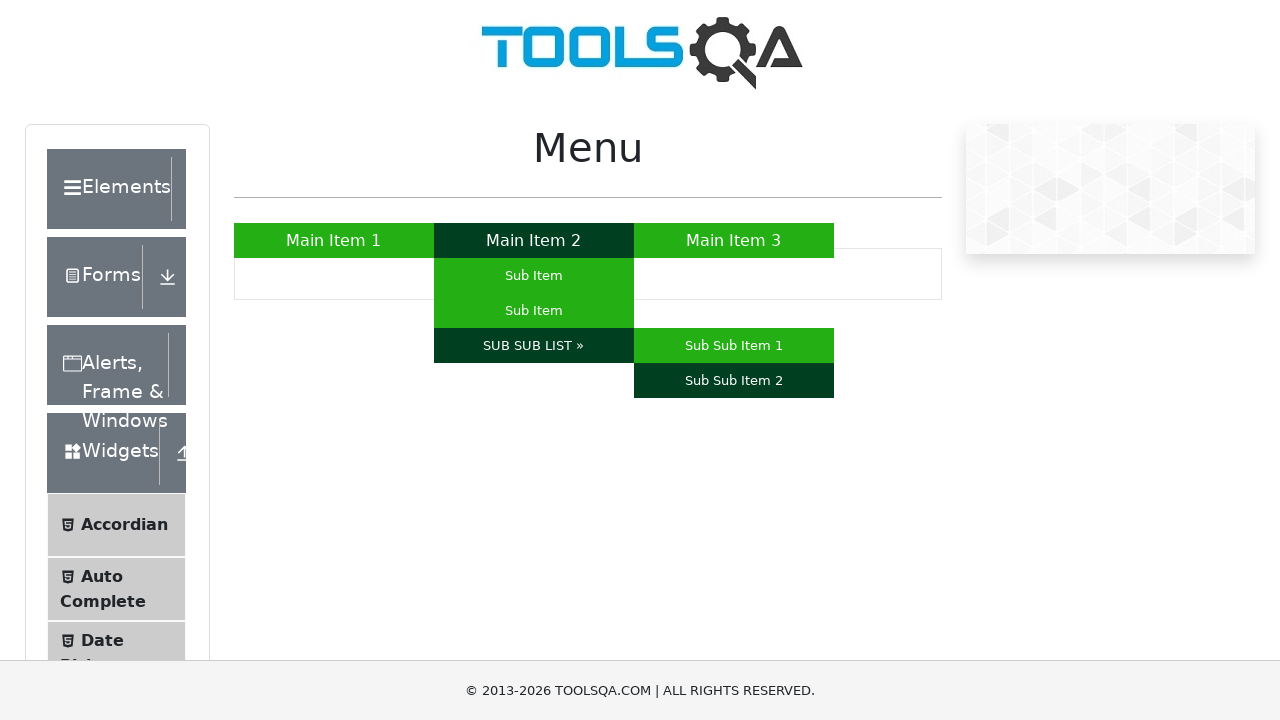

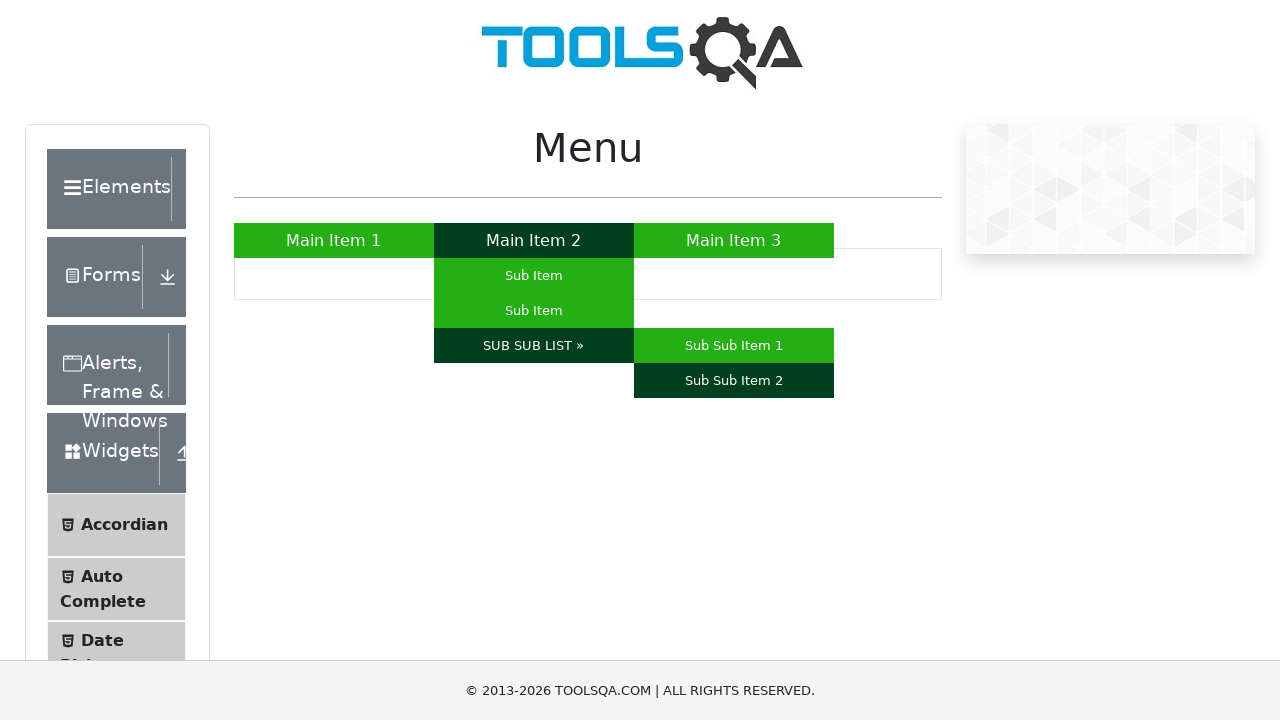